Tests the Virtual Visit link on the Action Urgent Care homepage by clicking it and verifying navigation to the virtual visit page

Starting URL: https://actionurgentcare.com/

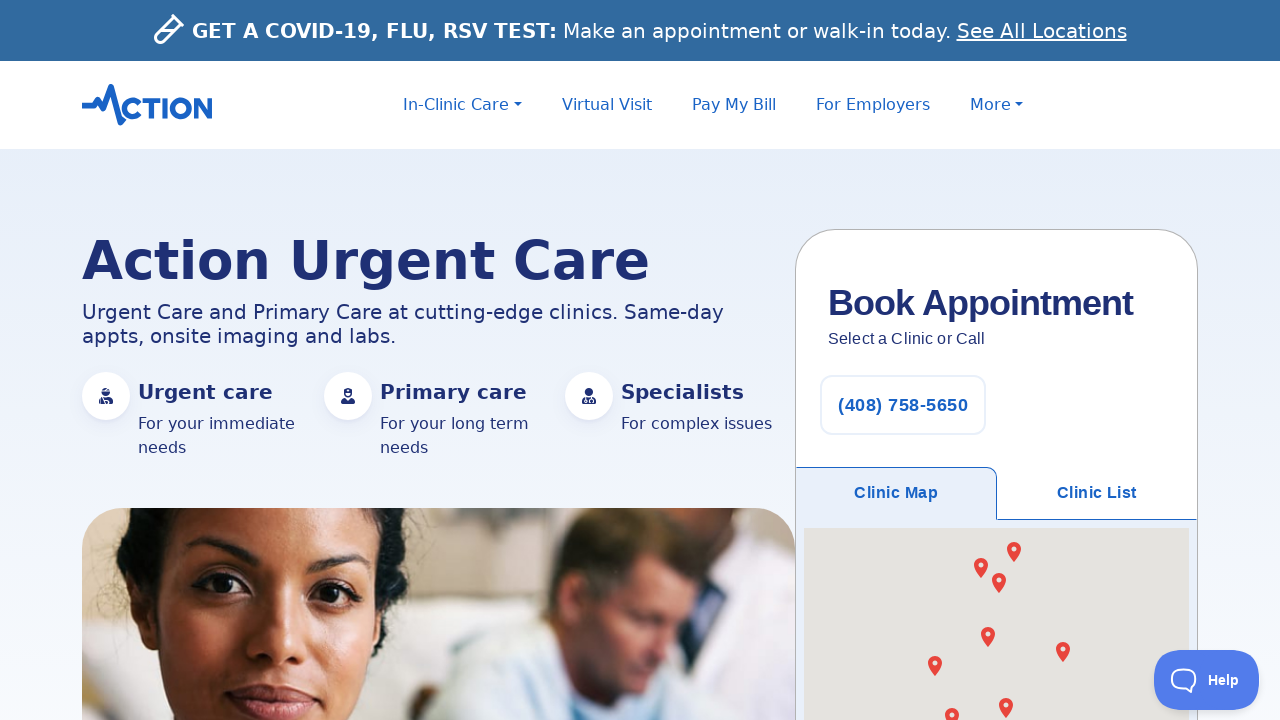

Clicked on the 'Virtual Visit' link at (606, 105) on text=Virtual Visit
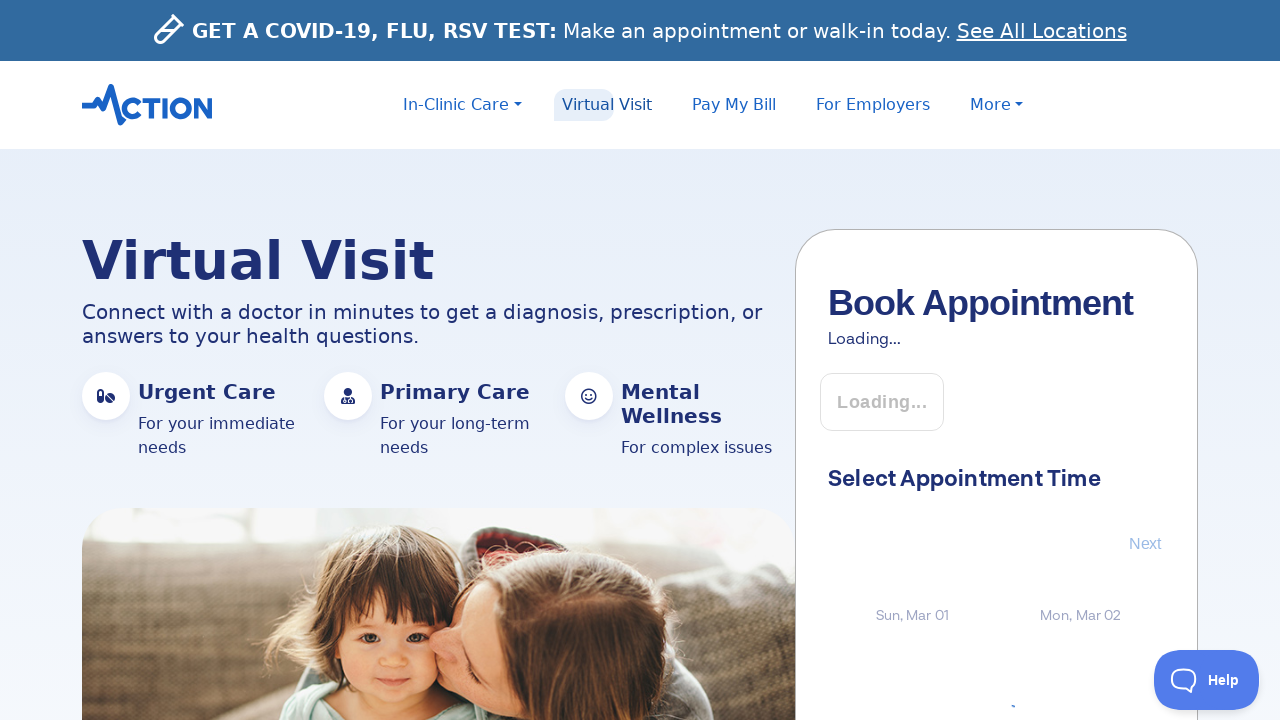

Navigated to virtual visit page and URL verified as https://actionurgentcare.com/virtual-visit
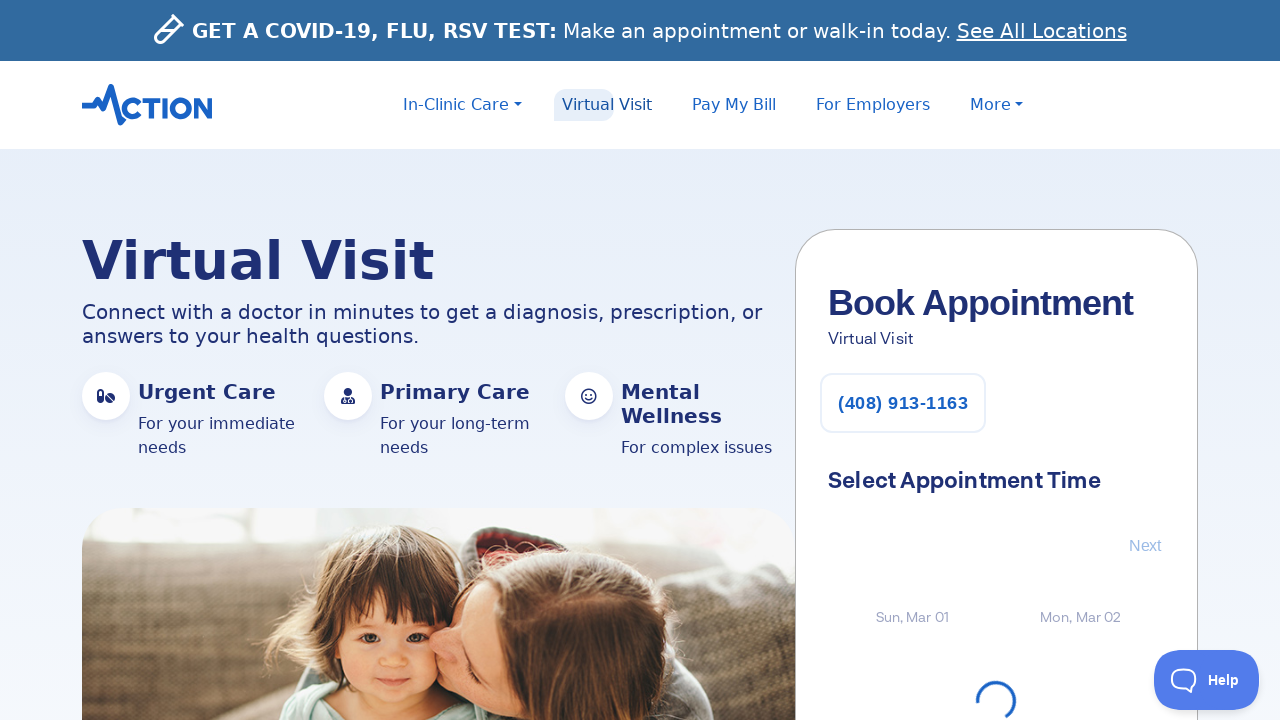

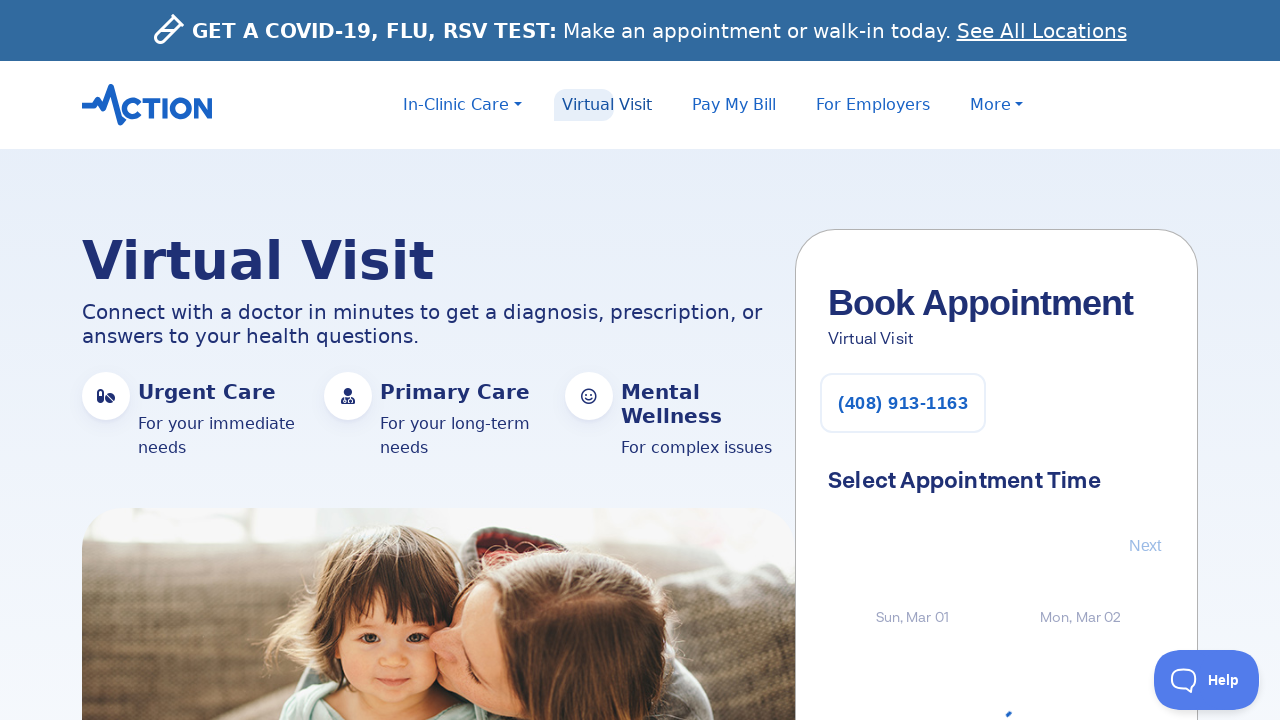